Tests JavaScript alert, confirm, and prompt dialogs by clicking buttons that trigger each type of alert, interacting with them (accepting, dismissing, entering text), and verifying the output messages.

Starting URL: https://www.hyrtutorials.com/p/alertsdemo.html

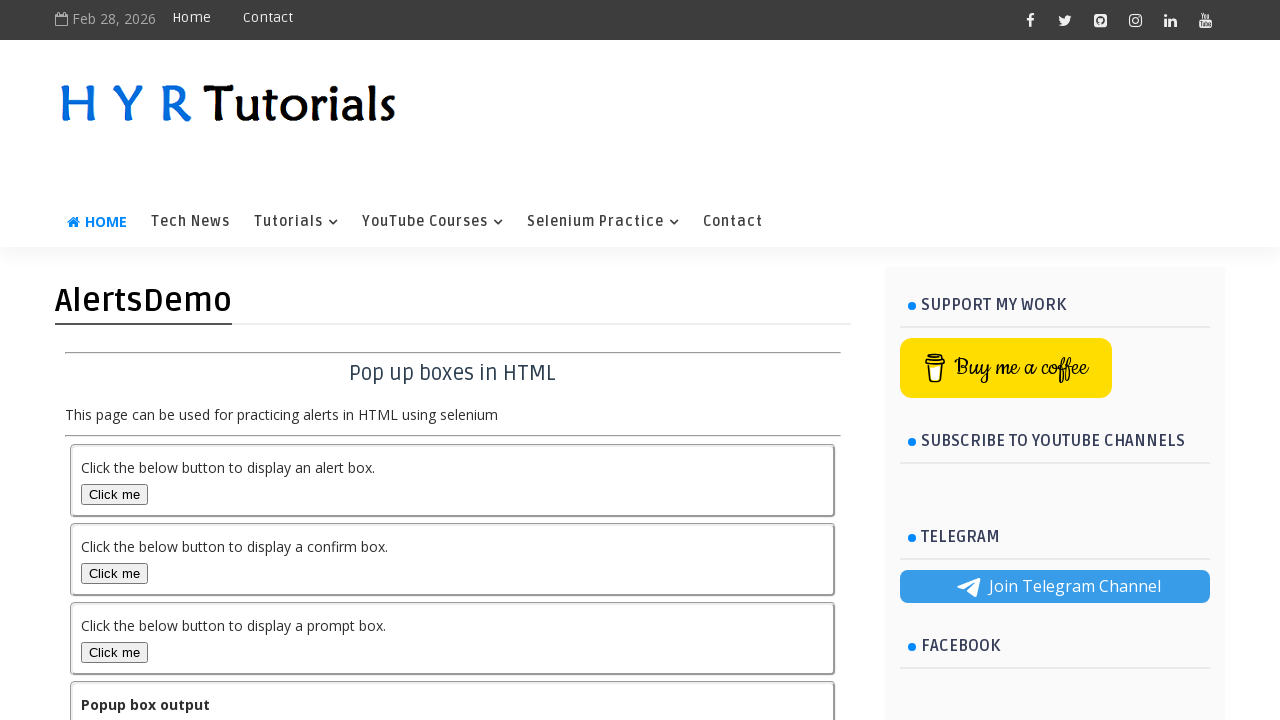

Set up dialog handler to accept alert
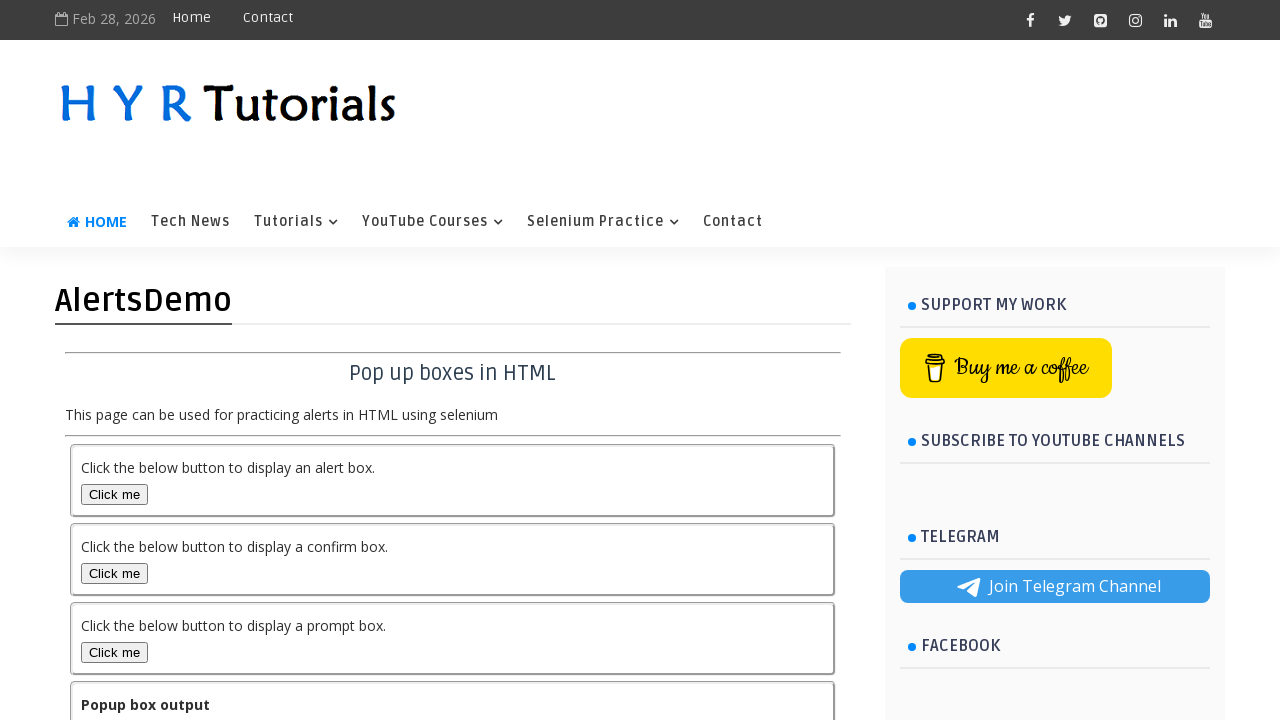

Clicked alert box button at (114, 494) on #alertBox
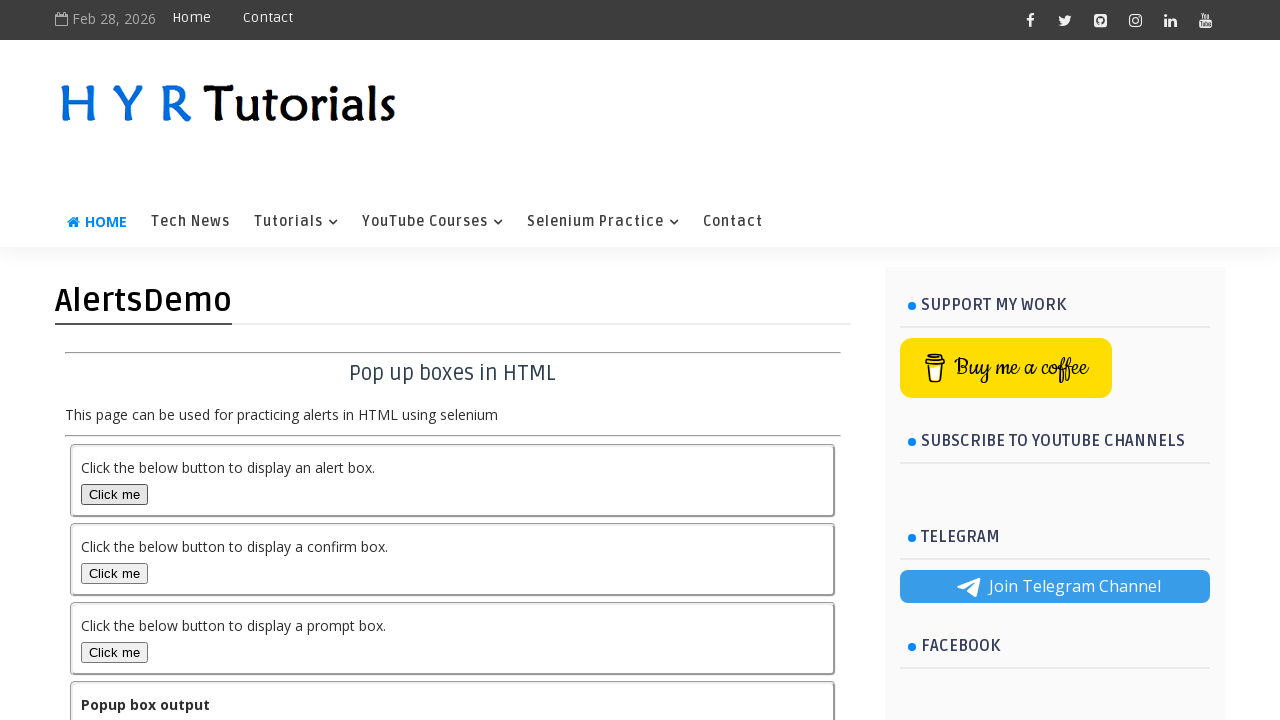

Waited for output element to appear
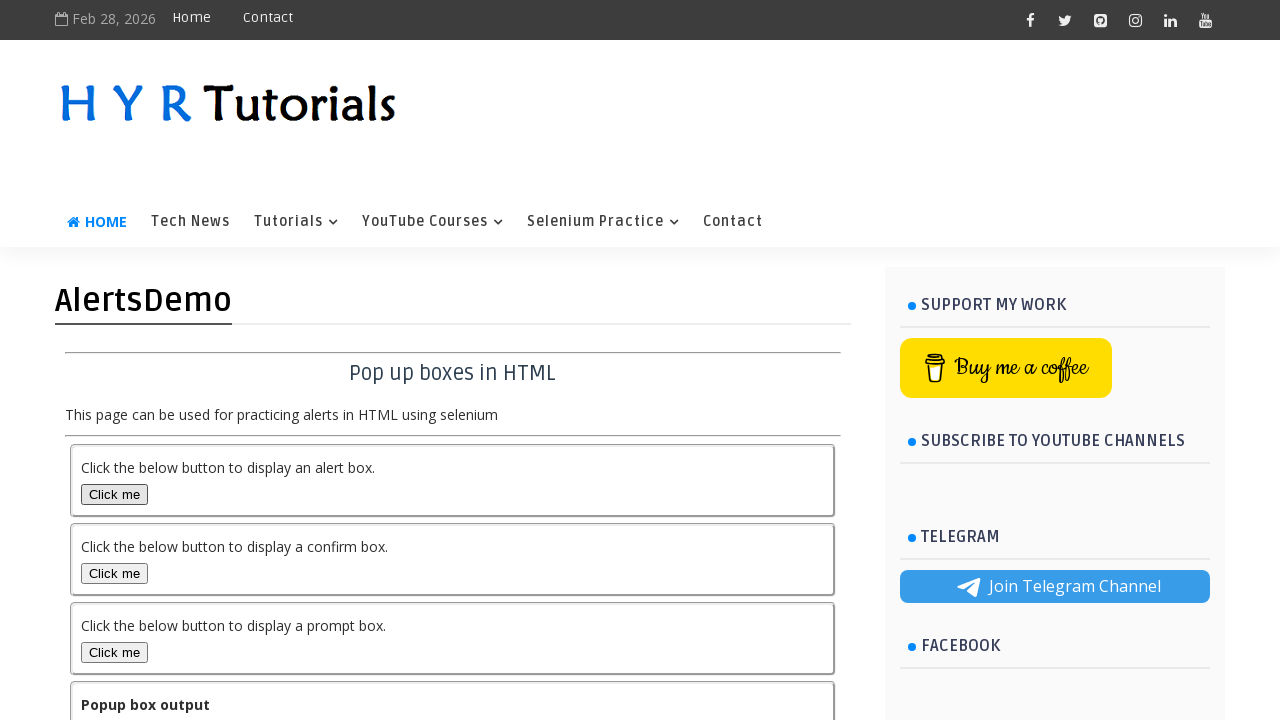

Retrieved output text from alert test
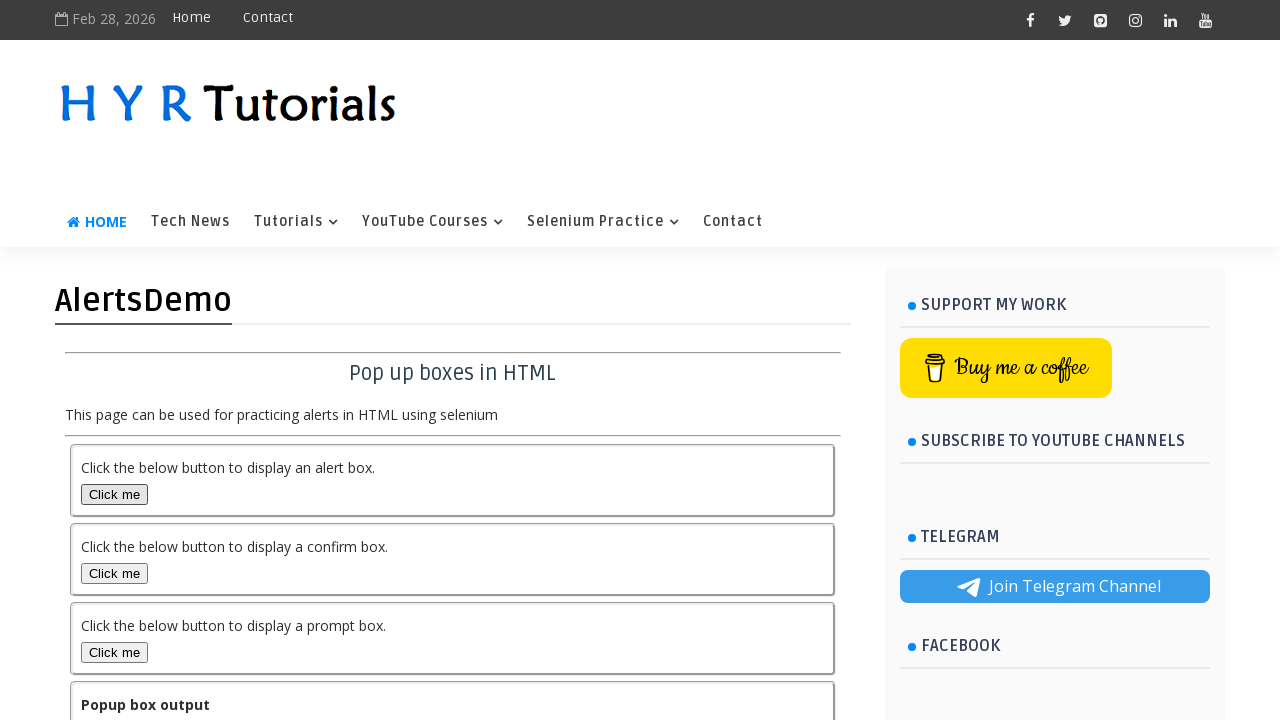

Verified alert output message matches expected text
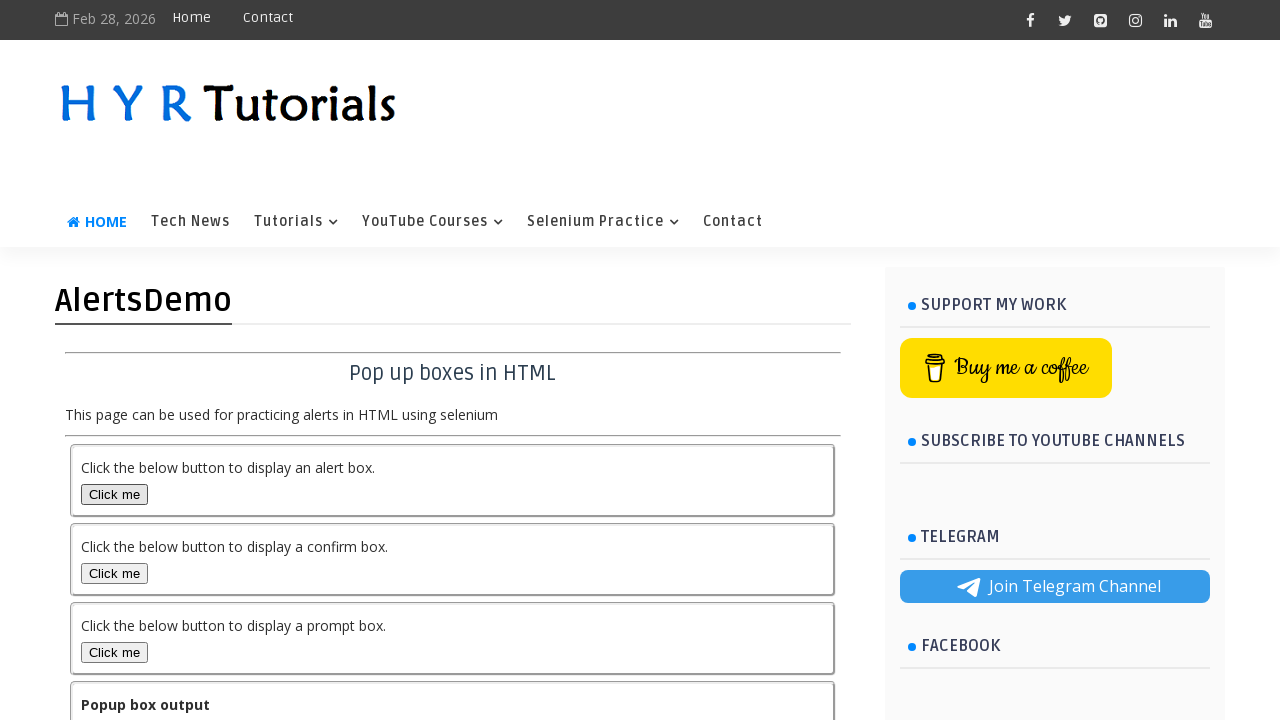

Set up dialog handler to dismiss confirm box
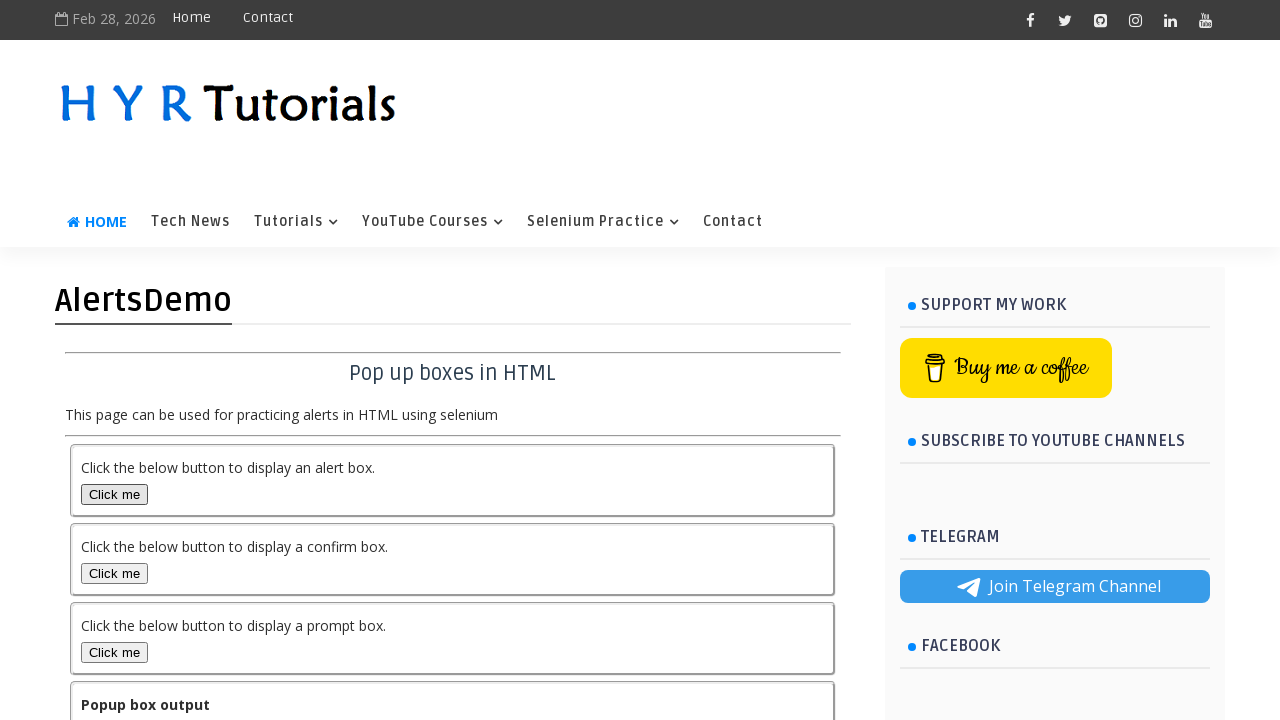

Clicked confirm box button at (114, 573) on #confirmBox
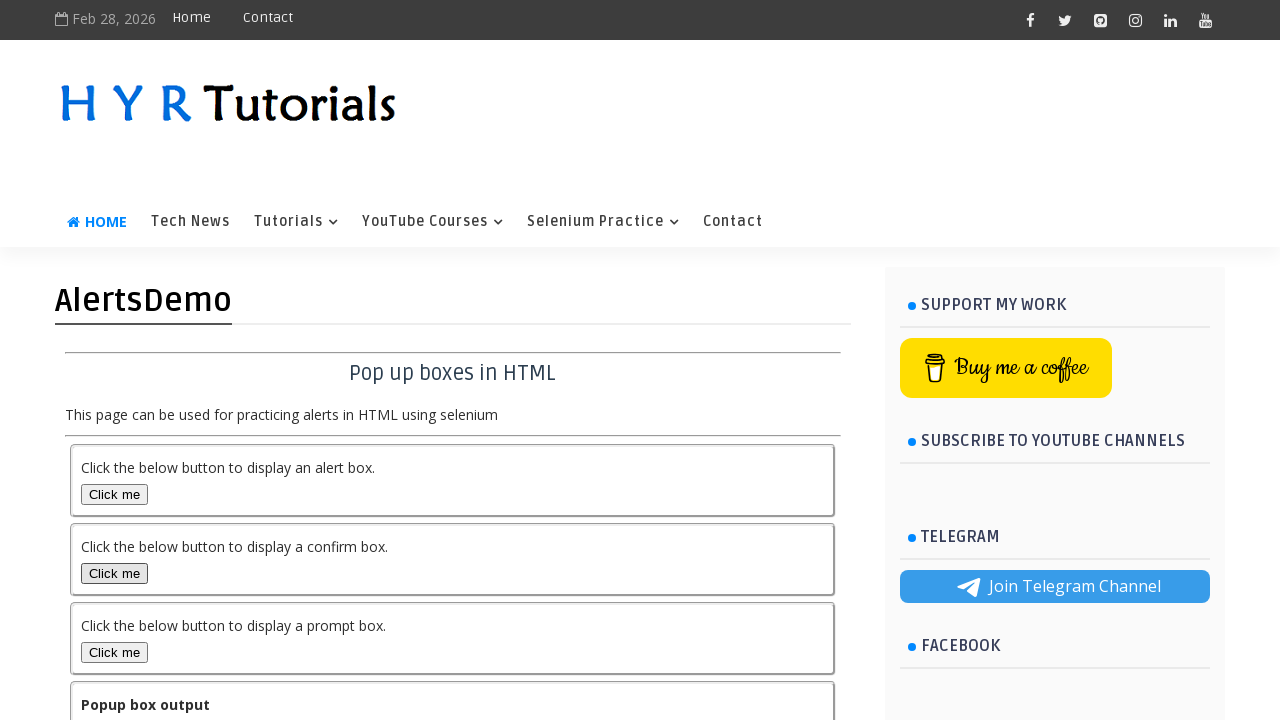

Waited for output element to appear
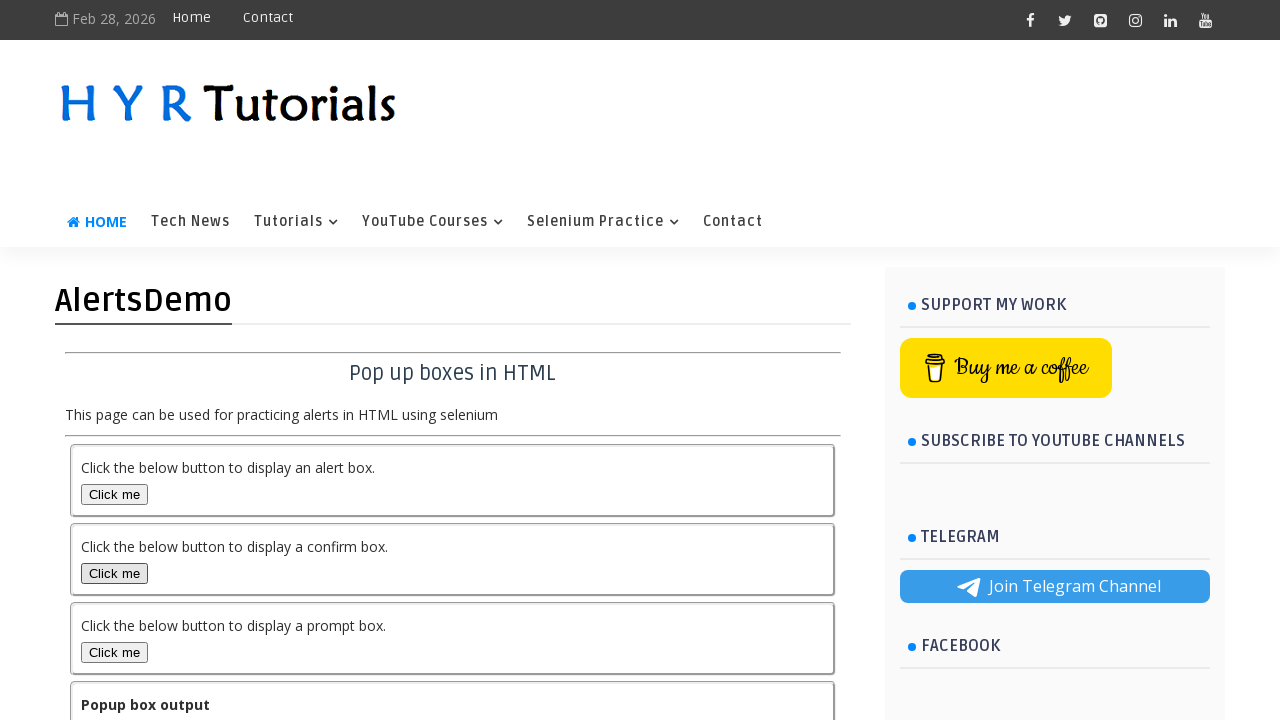

Retrieved output text from confirm test
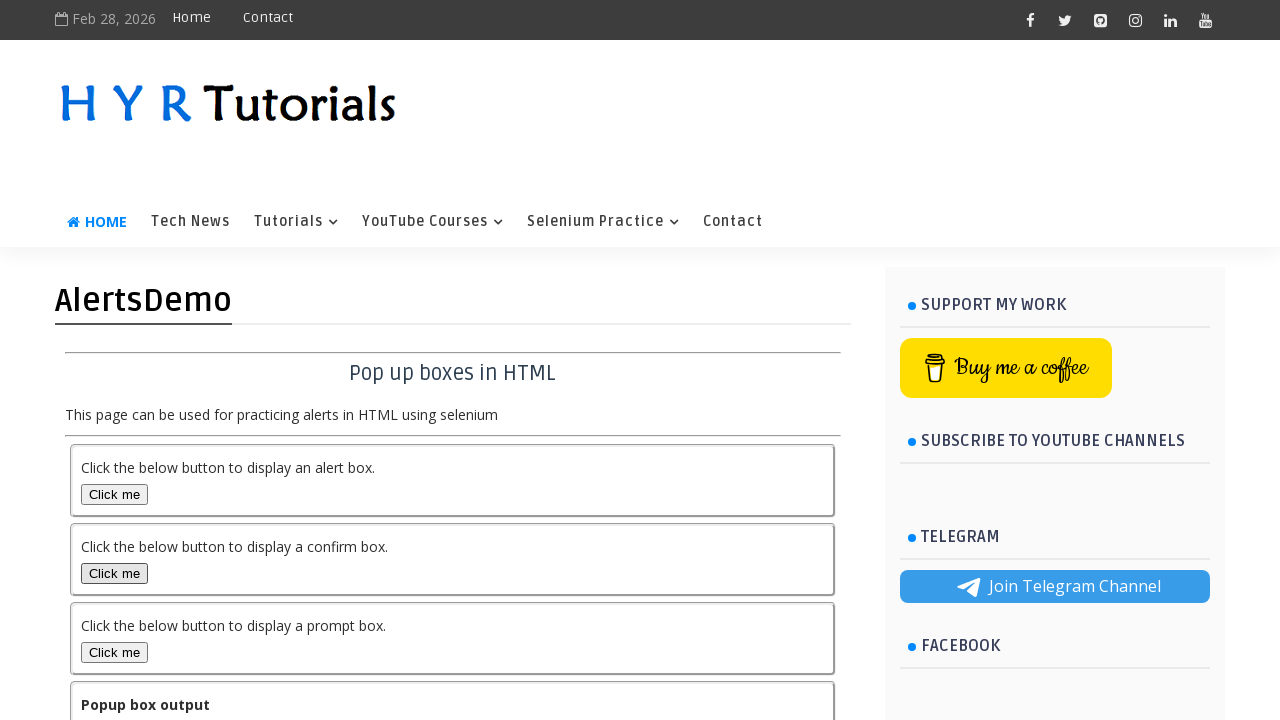

Verified confirm box dismissal output matches expected text
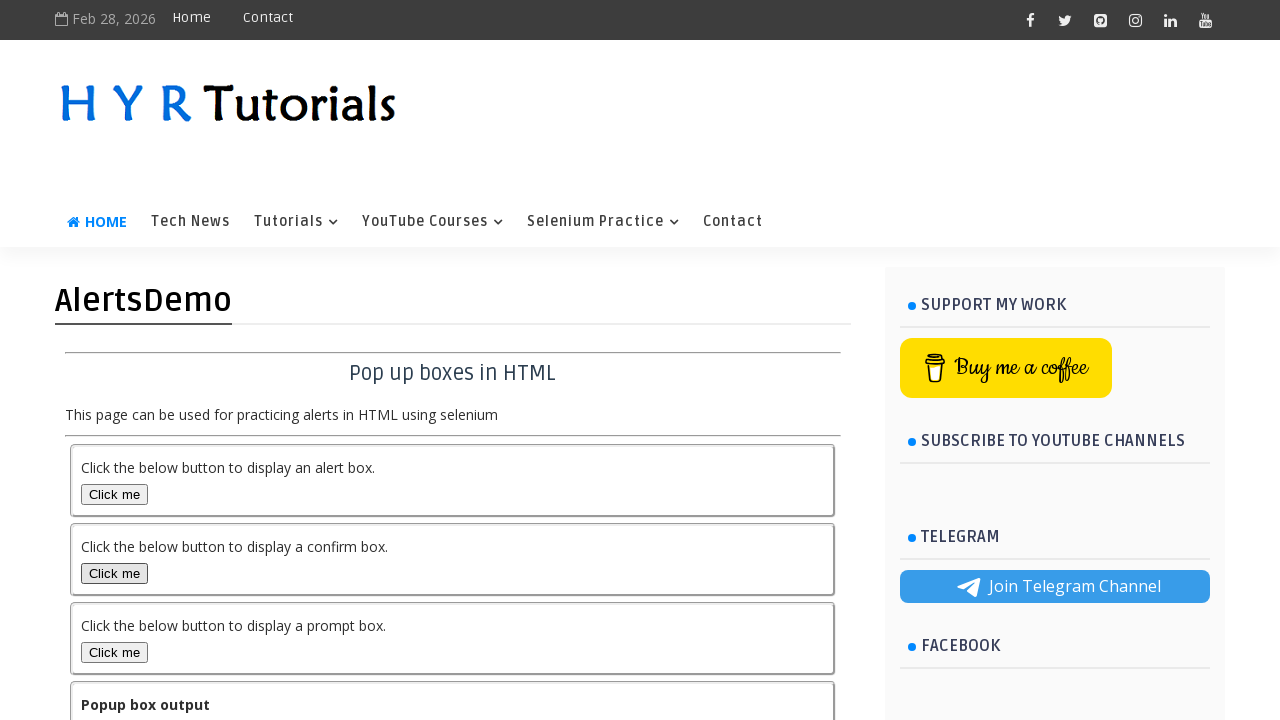

Set up dialog handler to accept prompt with 'Tania'
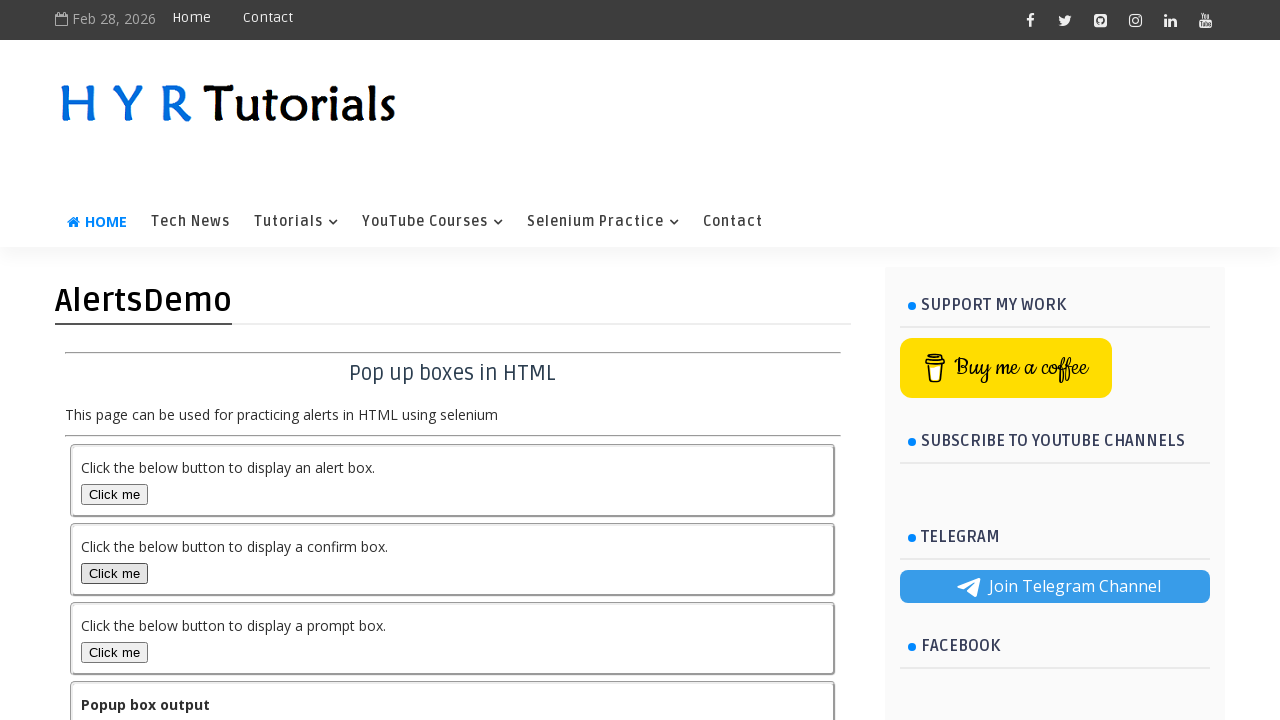

Clicked prompt box button at (114, 652) on #promptBox
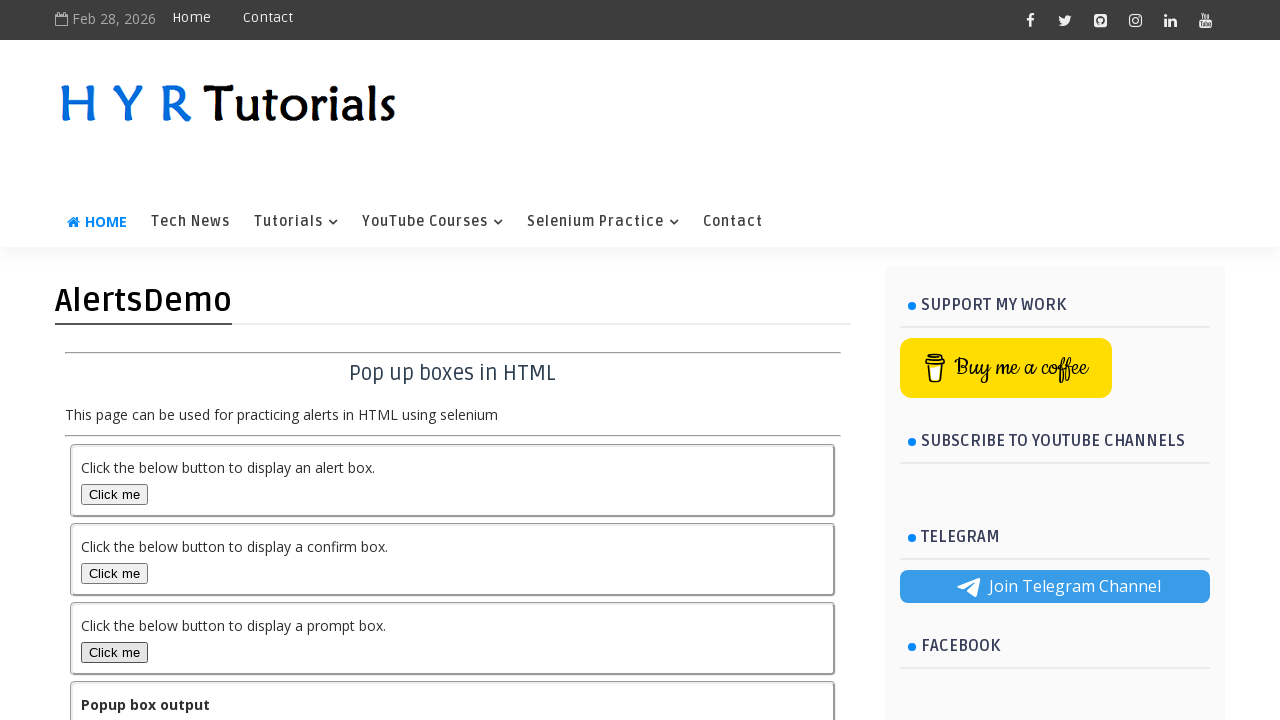

Waited for output element to appear
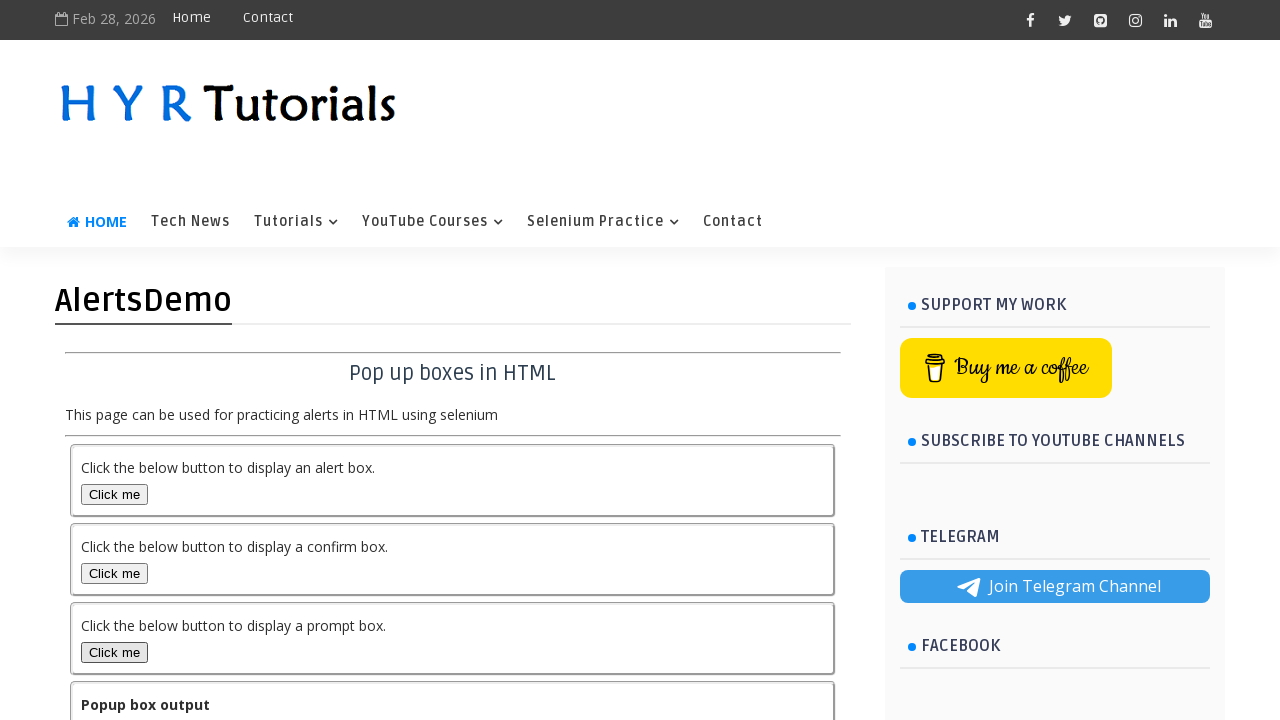

Retrieved output text from prompt test
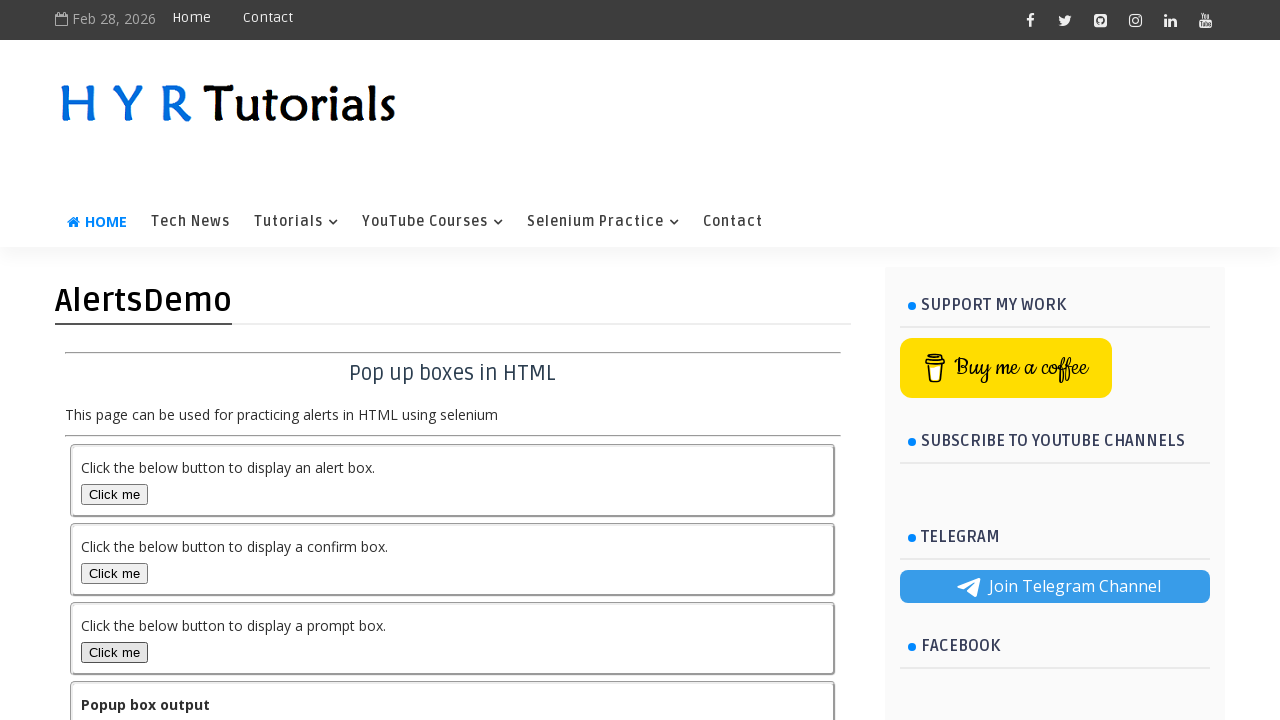

Verified prompt input output matches expected text
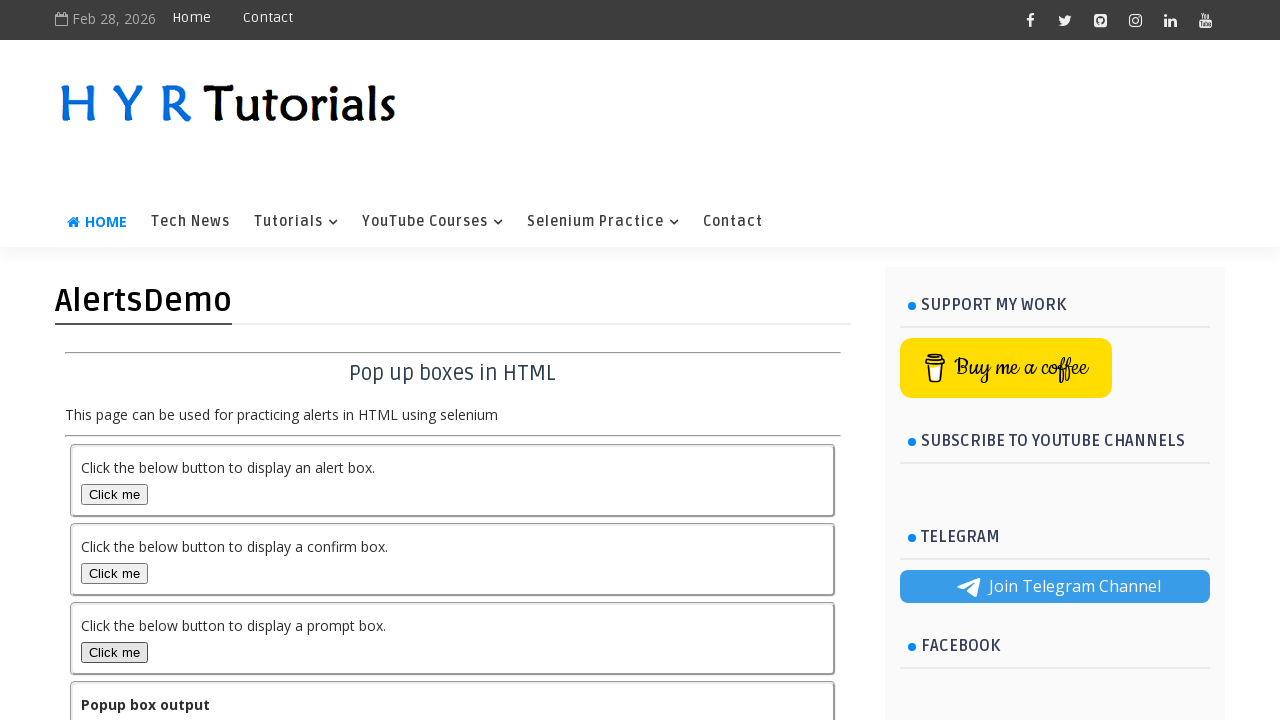

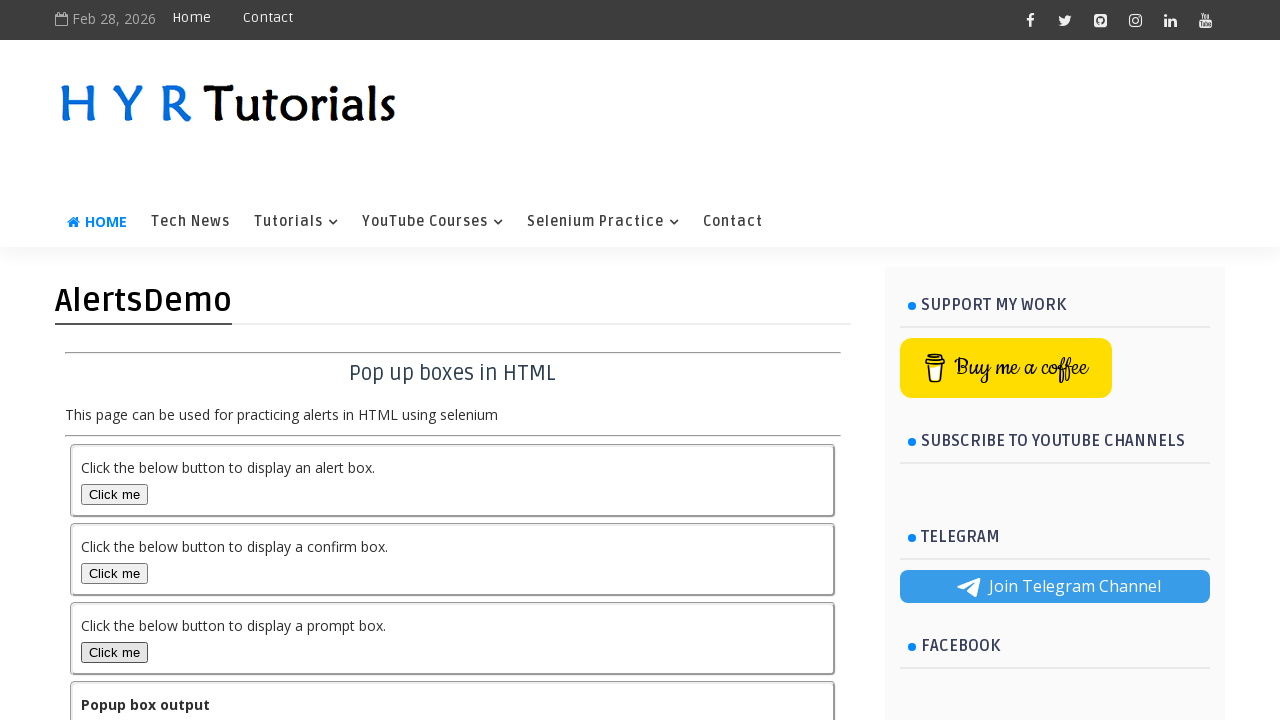